Fills form fields using XPath attribute selectors

Starting URL: https://www.techlistic.com/p/selenium-practice-form.html

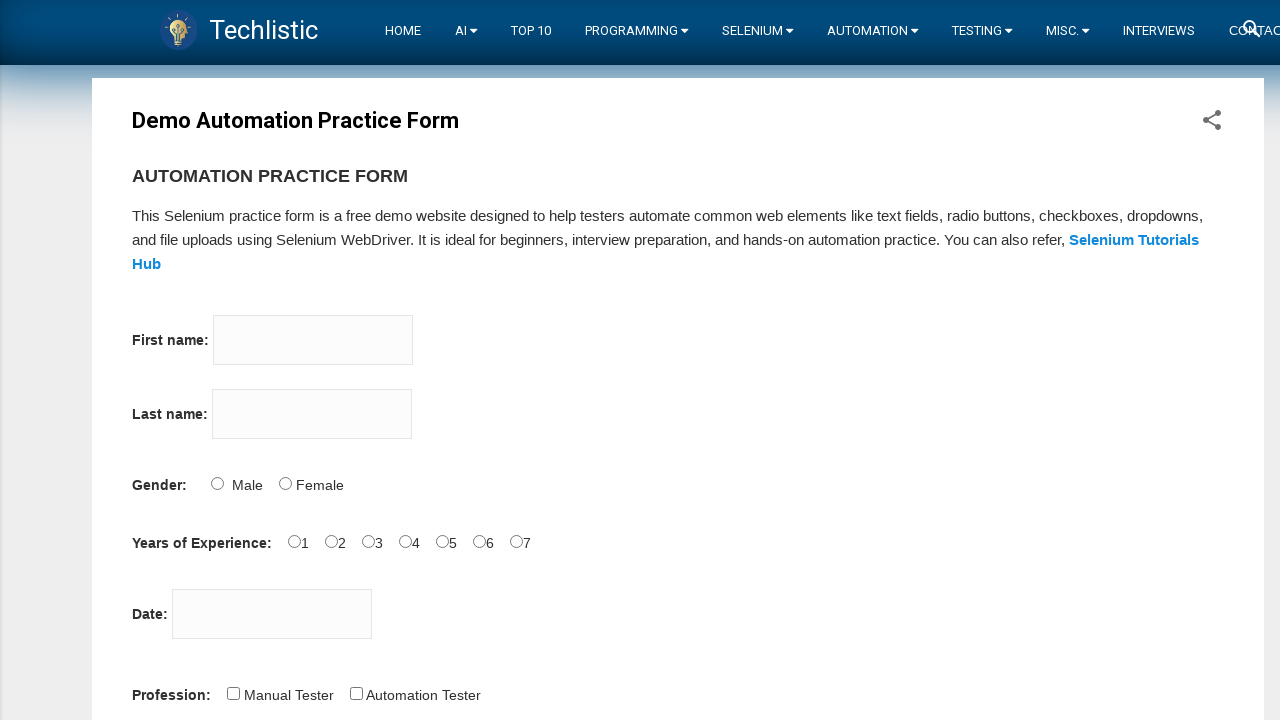

Filled firstname field with 'a' using XPath attribute selector on //input[@name="firstname"]
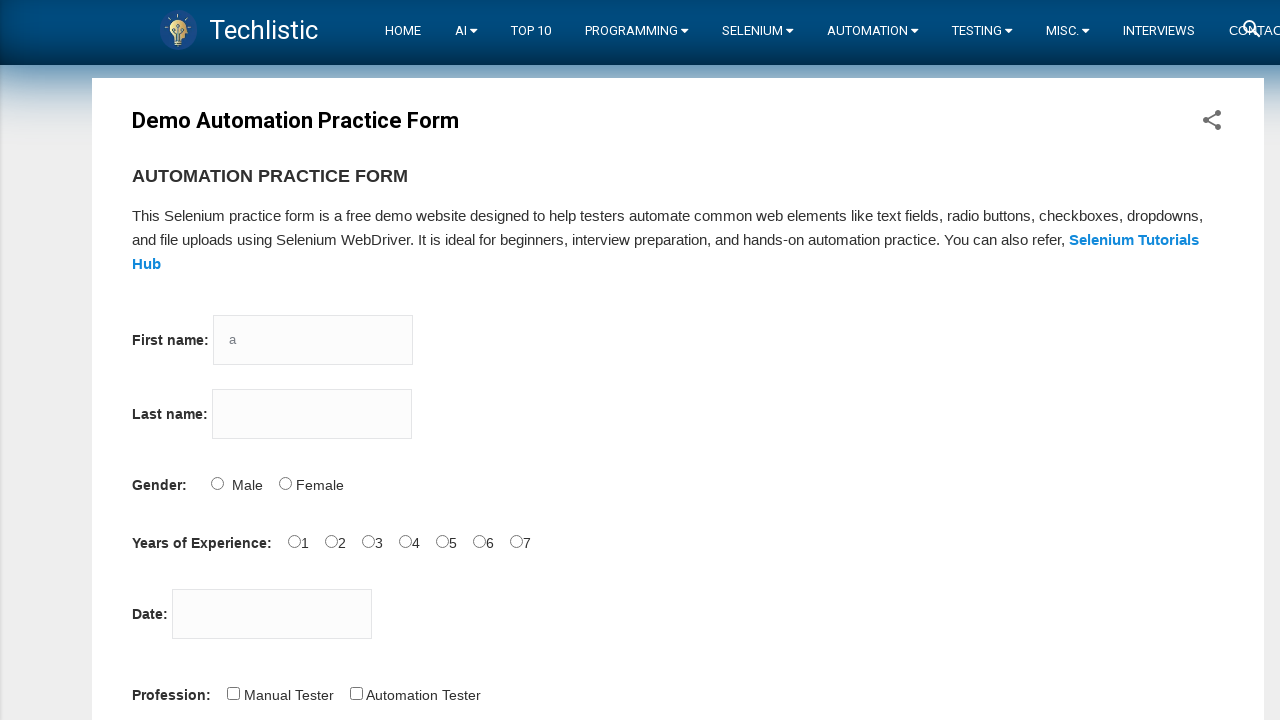

Filled lastname field with 'b' using XPath attribute selector on //input[@name="lastname"]
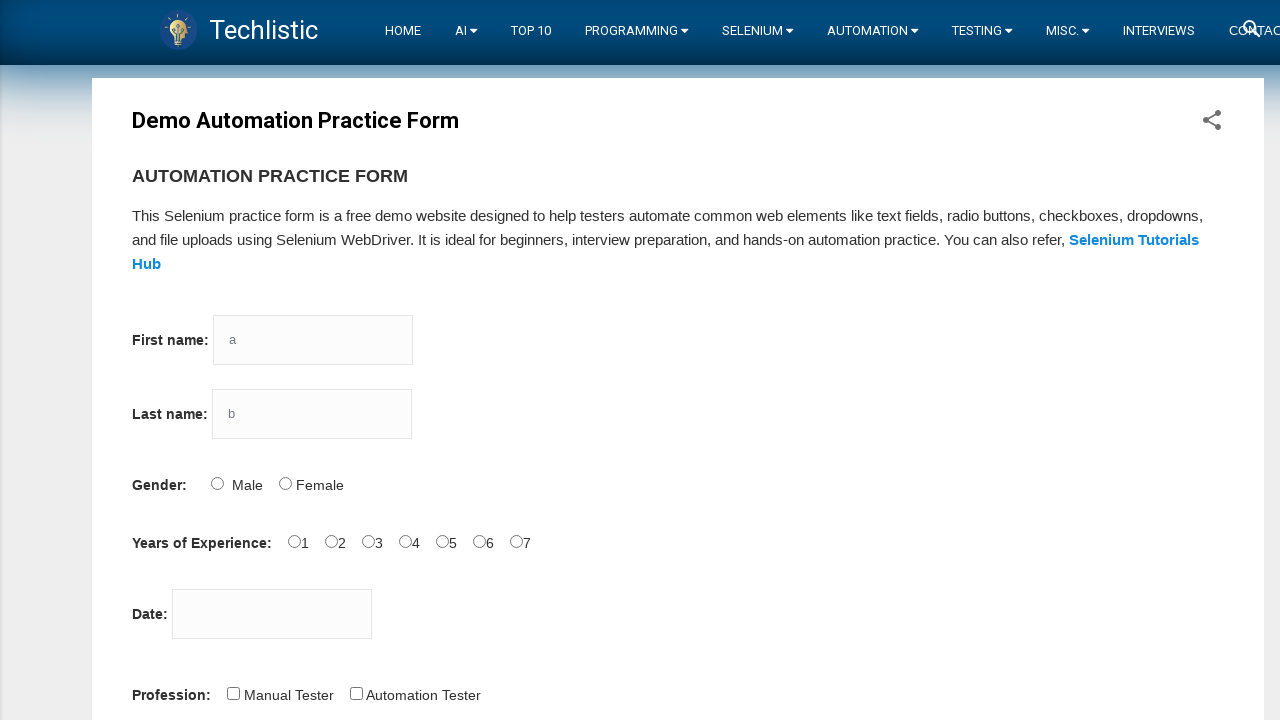

Filled datepicker field with 'c' using XPath attribute selector on //input[@id="datepicker"]
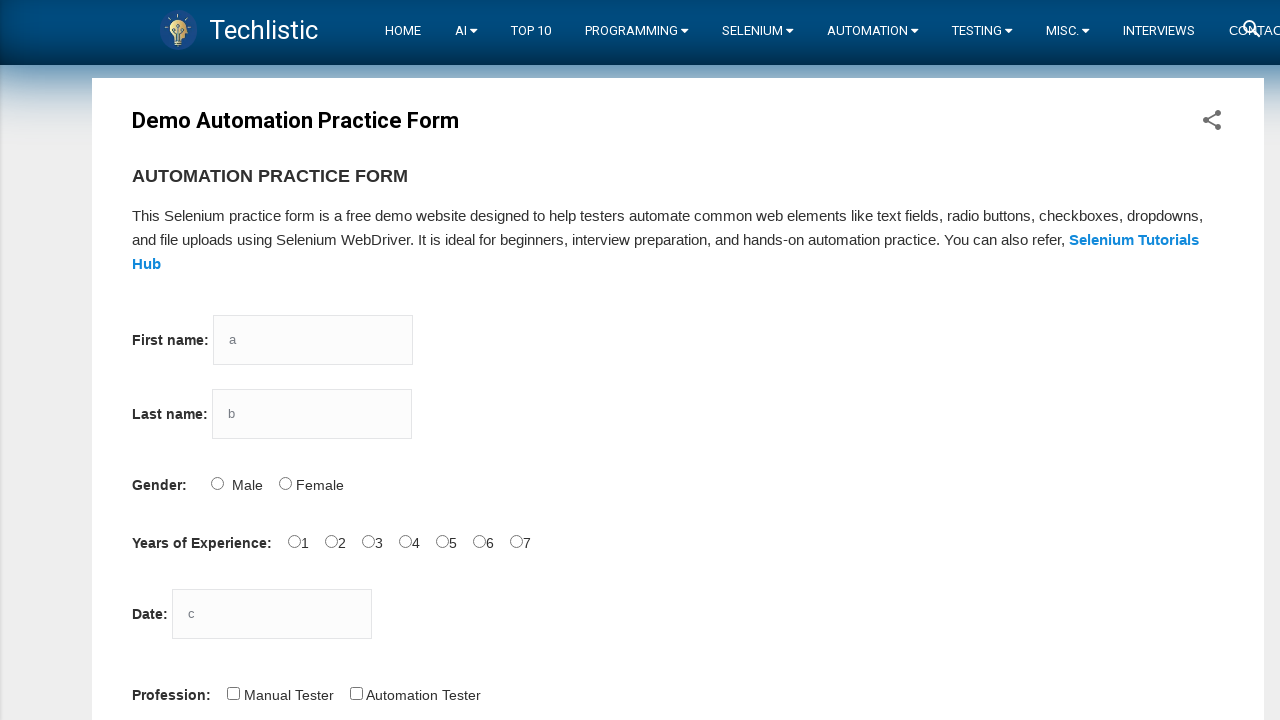

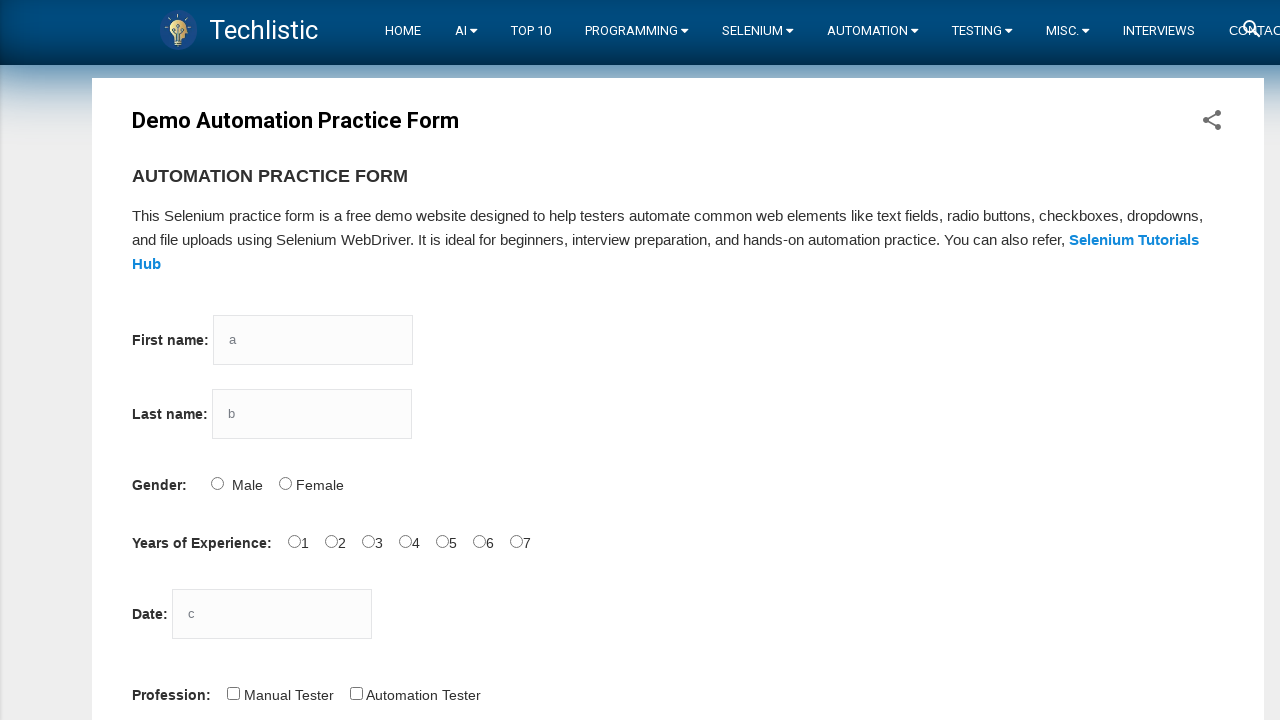